Tests various types of alerts on the Leafground website including simple alerts, confirm alerts, sweet alerts, prompt alerts, and modal dialogs by interacting with each alert type and handling them appropriately

Starting URL: https://www.leafground.com/

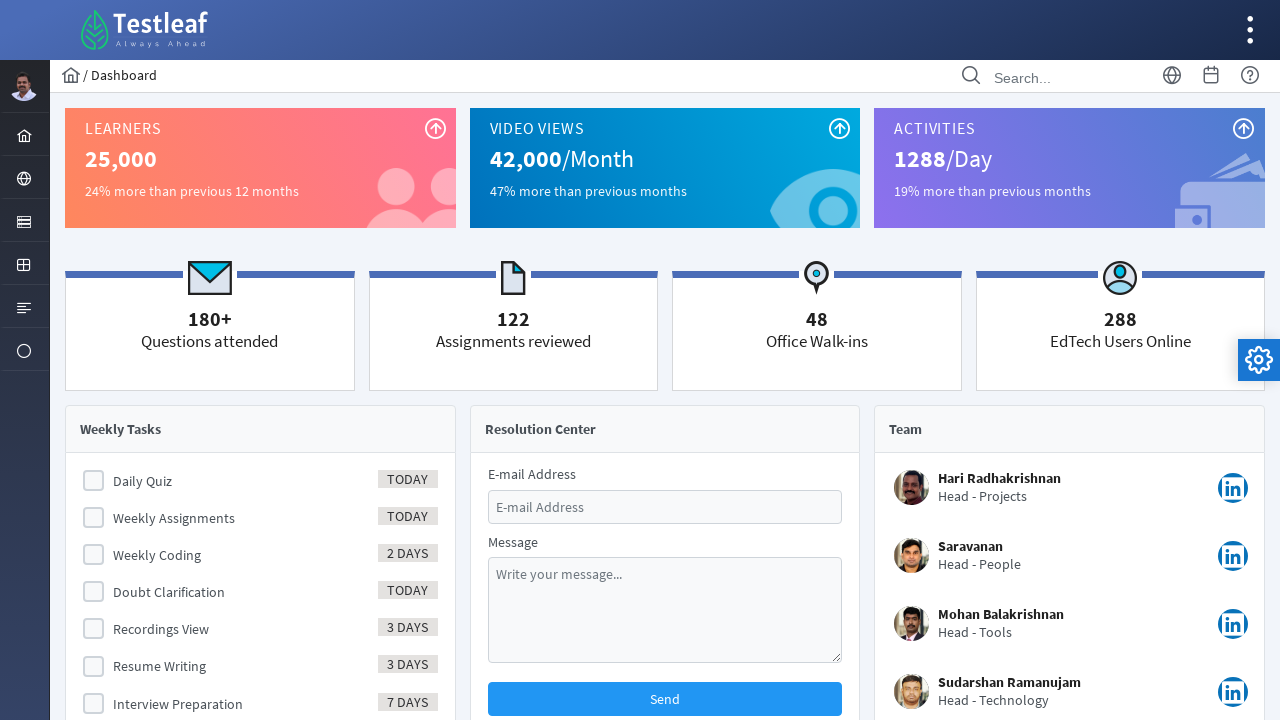

Clicked on Browser menu item at (24, 179) on xpath=//i[@class='pi pi-globe layout-menuitem-icon']
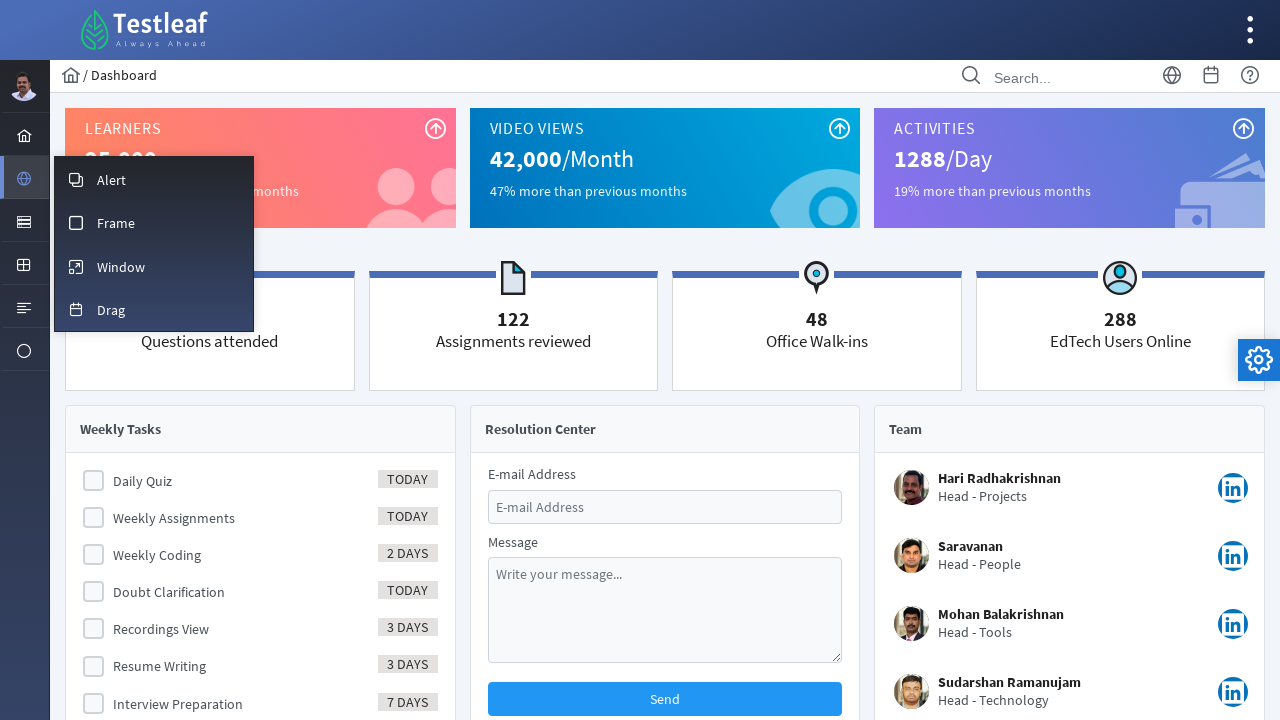

Clicked on Alert submenu at (112, 180) on xpath=//span[text()='Alert']
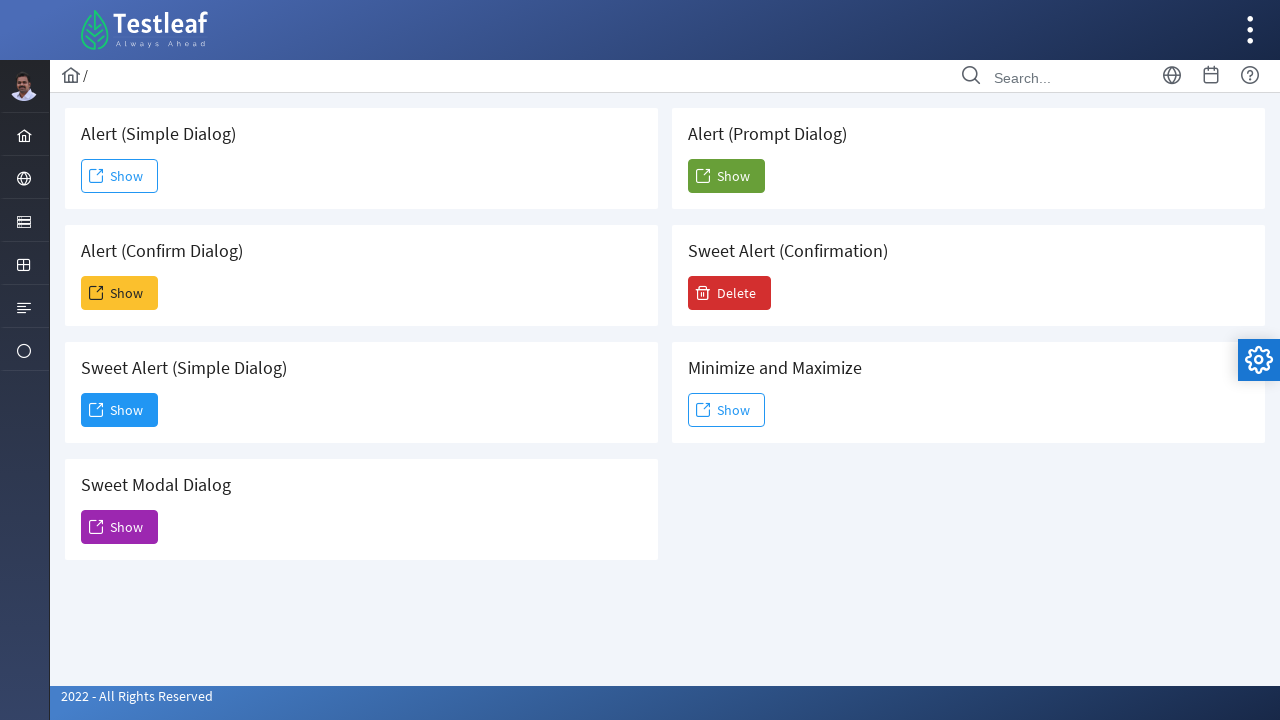

Clicked Show button for simple alert at (120, 176) on xpath=//span[text()='Show']
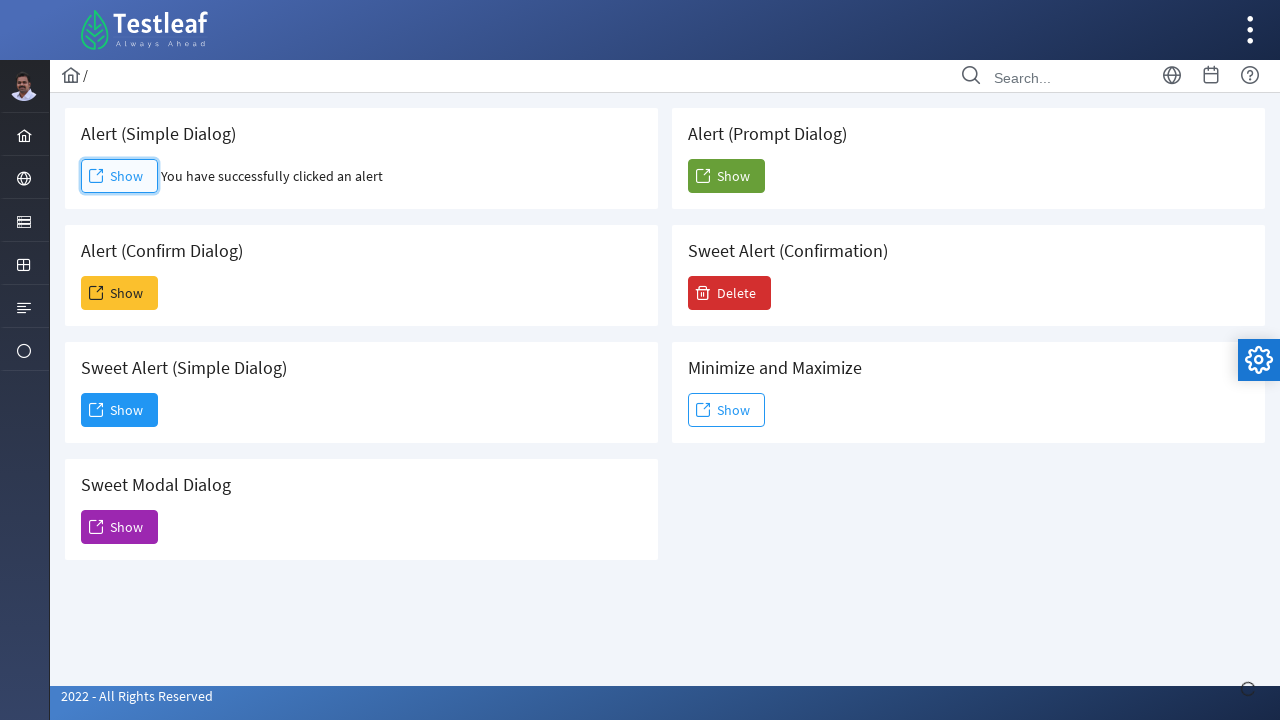

Accepted simple alert dialog at (120, 176) on xpath=//span[text()='Show']
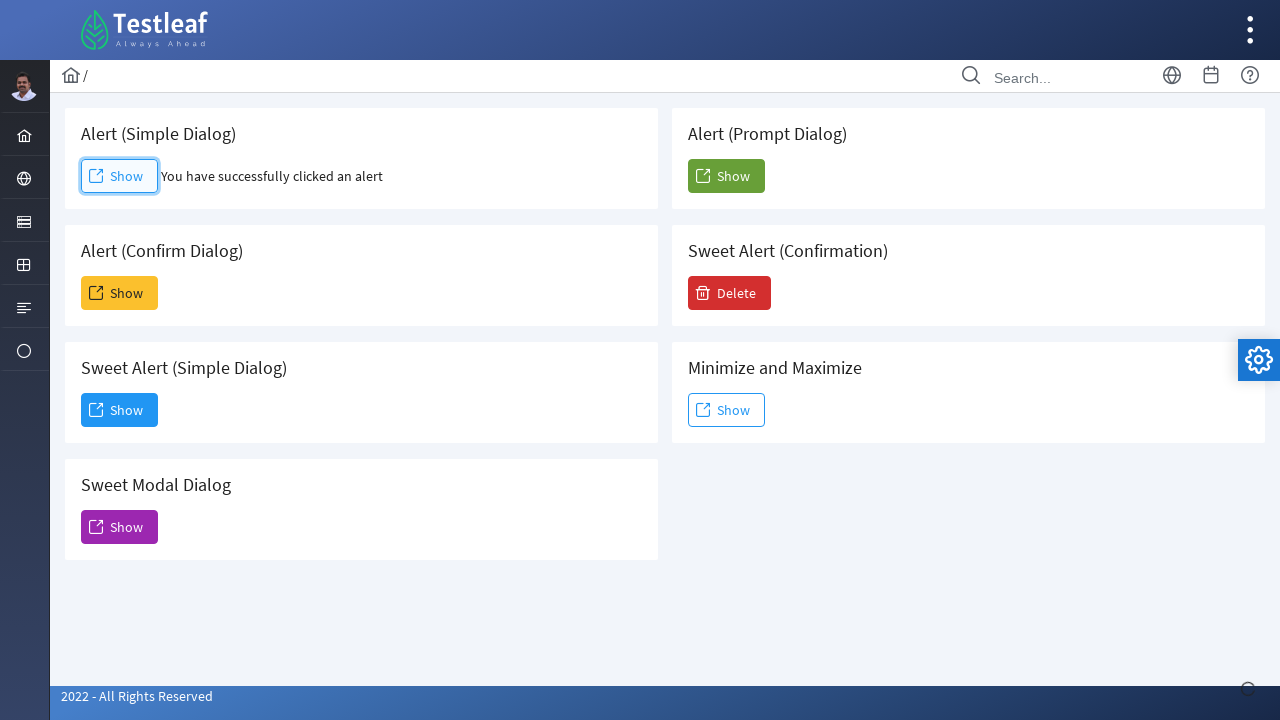

Dismissed confirm alert dialog at (120, 293) on (//span[text()='Show'])[2]
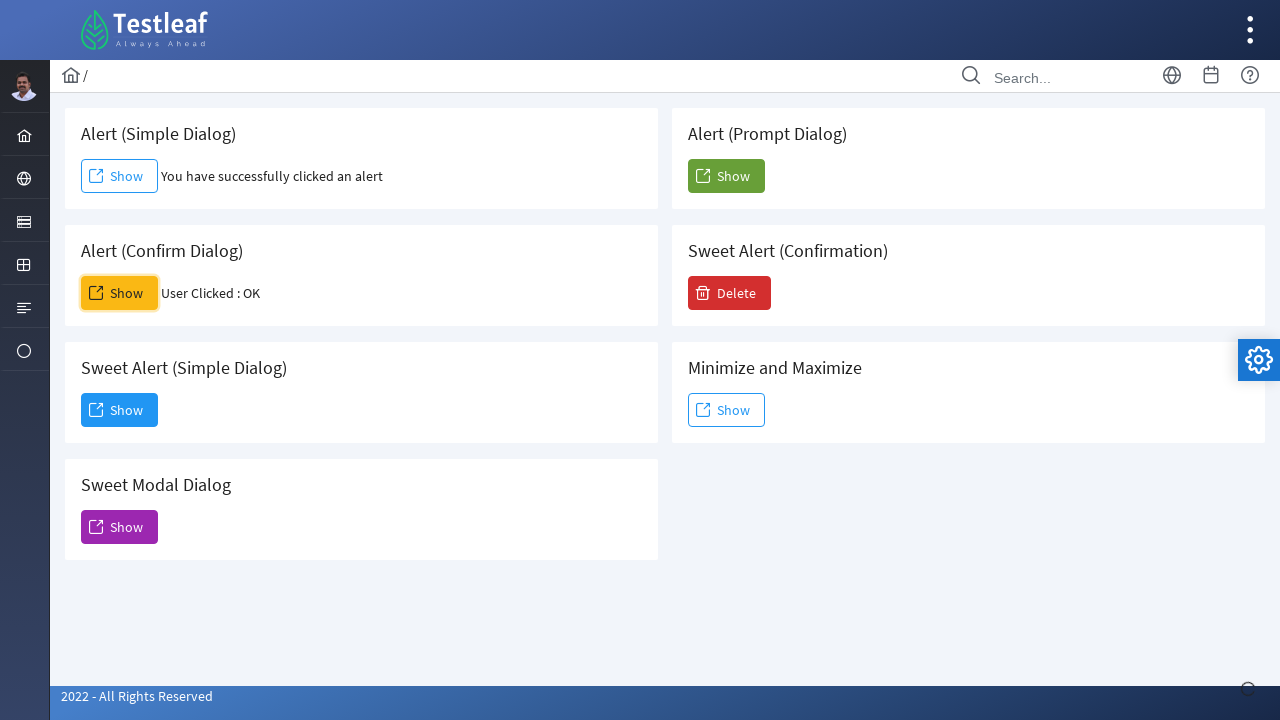

Clicked Show button for sweet alert at (120, 410) on (//span[text()='Show'])[3]
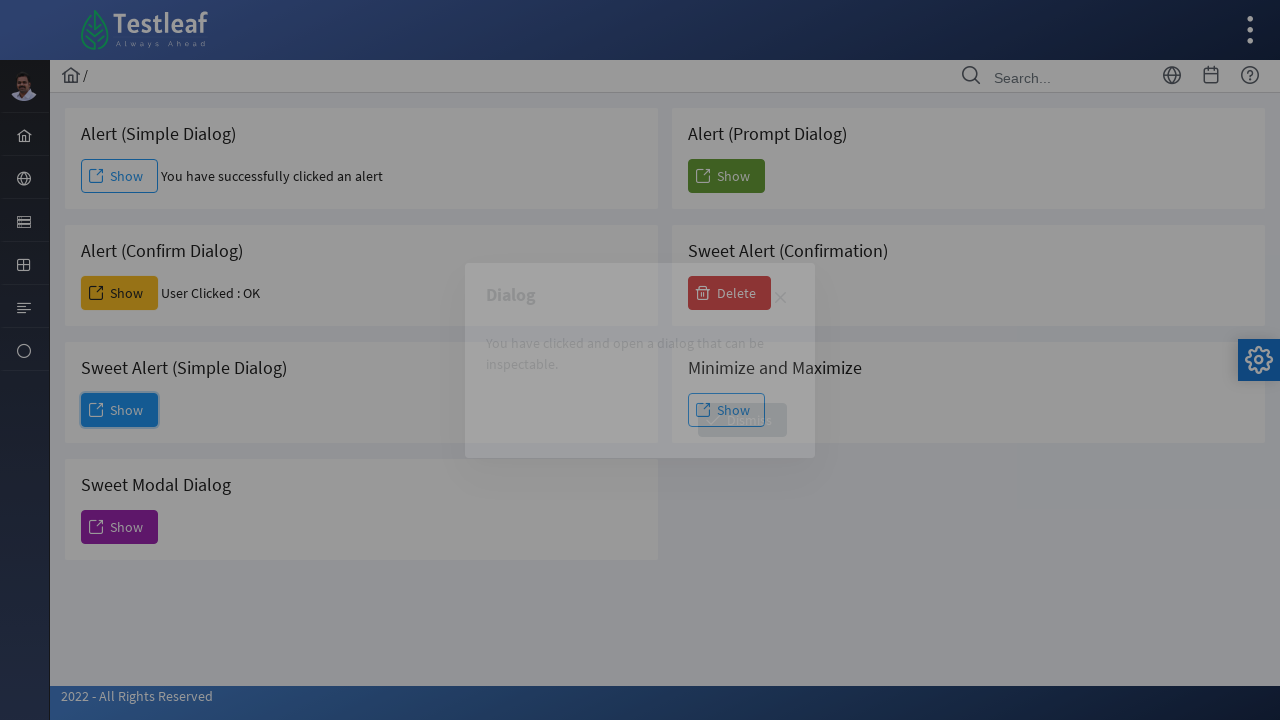

Closed sweet alert by clicking close button at (780, 298) on xpath=//a[contains(@class,'itlebar-close ui-corner-all')]
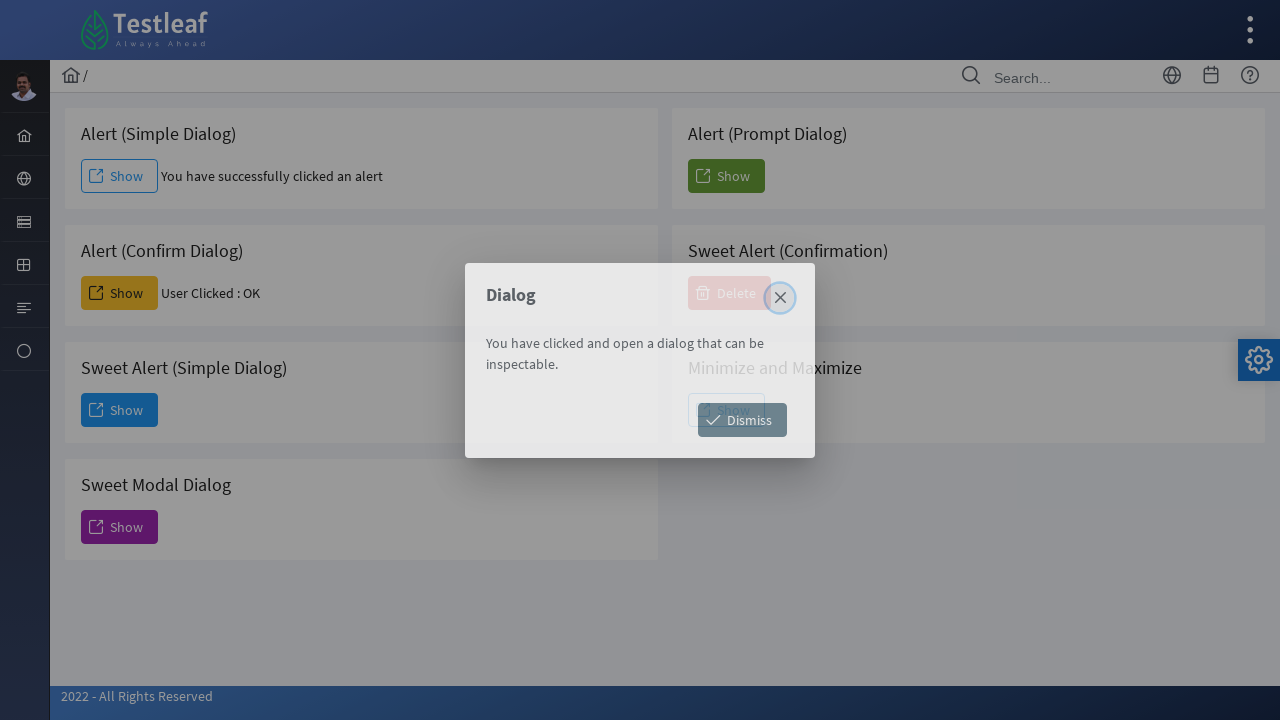

Accepted prompt alert with text 'Asha' at (726, 176) on (//span[text()='Show'])[5]
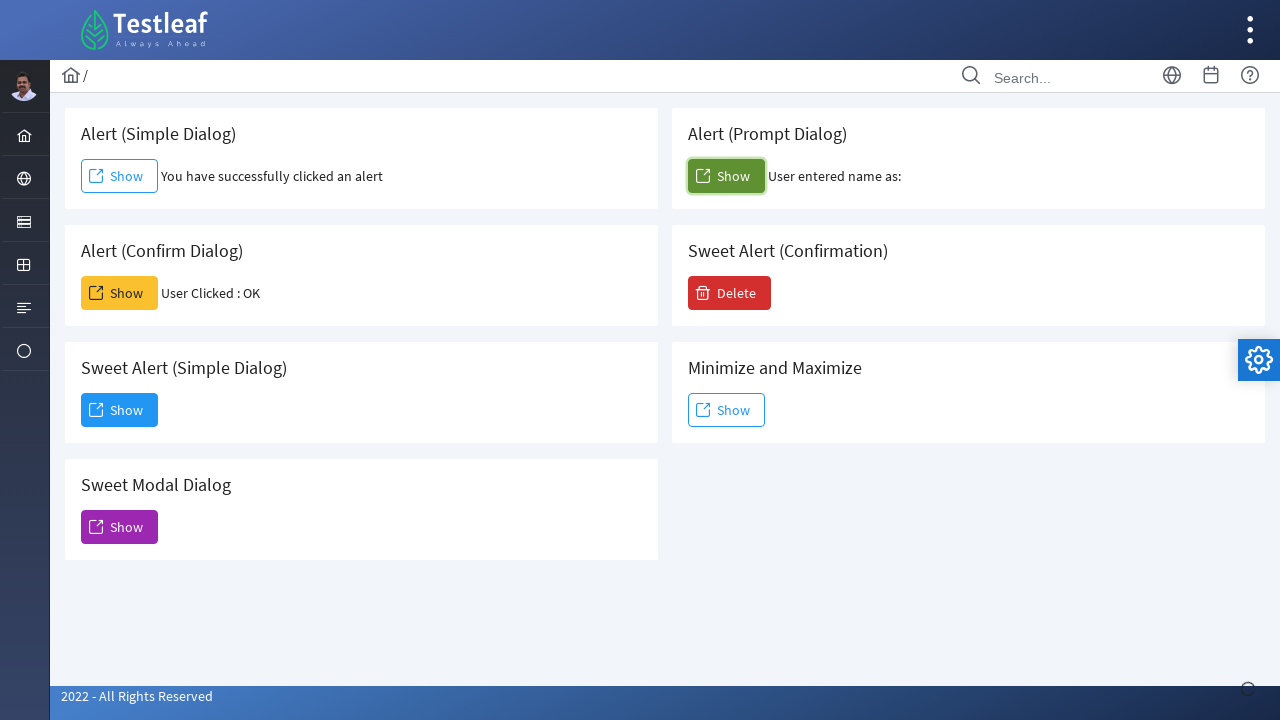

Clicked Show button for sweet modal dialog at (96, 527) on xpath=//h5[text()='Sweet Modal Dialog']//following::span
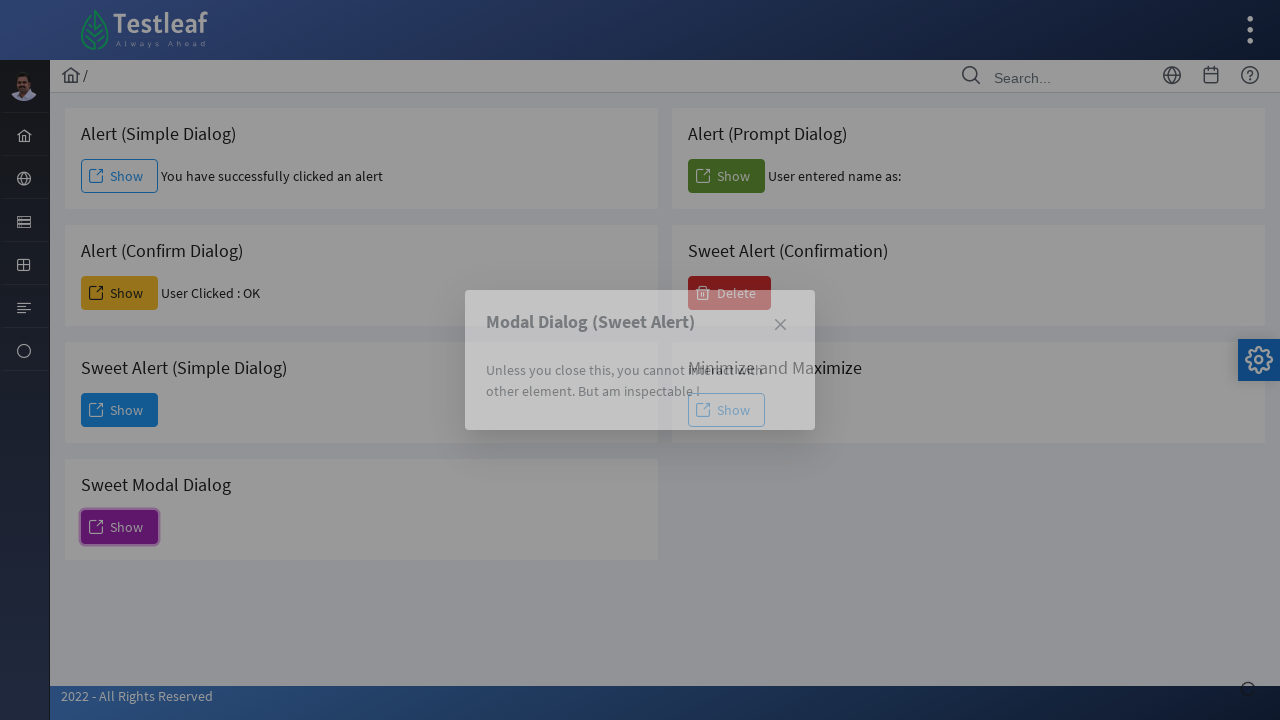

Closed sweet modal dialog by clicking close button at (780, 325) on (//a[contains(@class,'titlebar-close ui-corner-all')])[2]
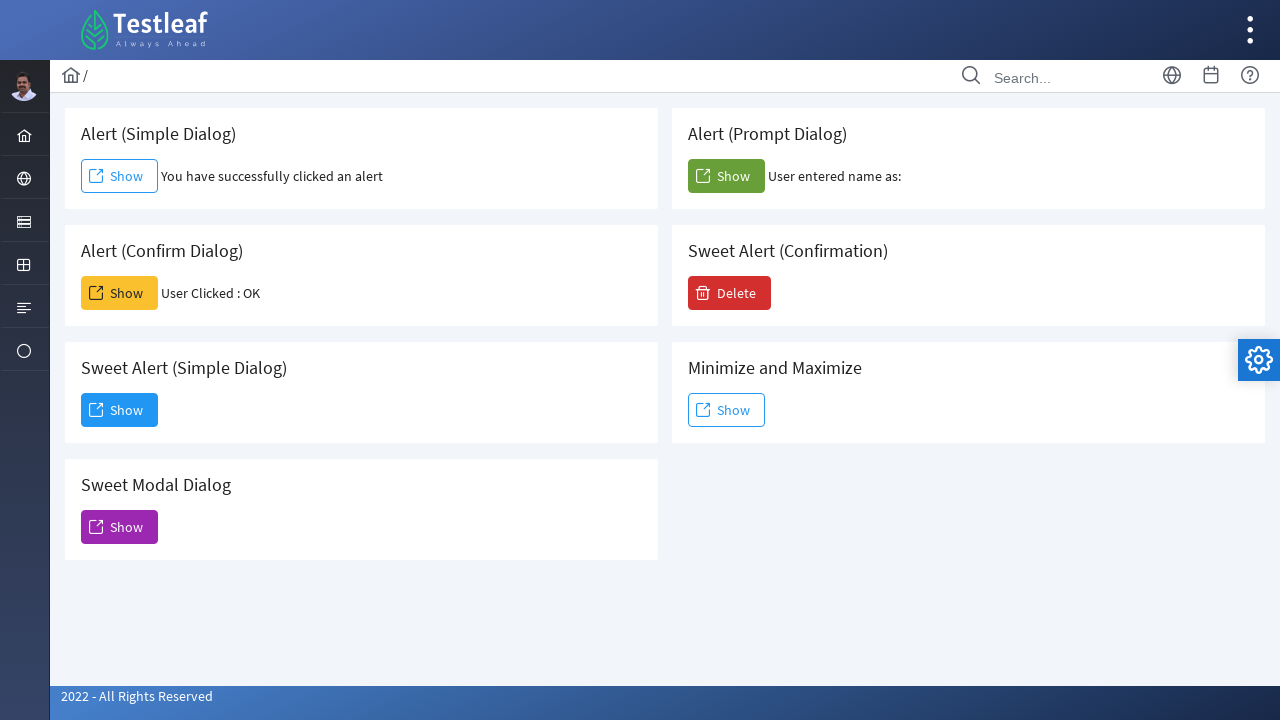

Clicked Delete button to show confirmation alert at (730, 293) on xpath=//span[contains(text(),'Delete')]
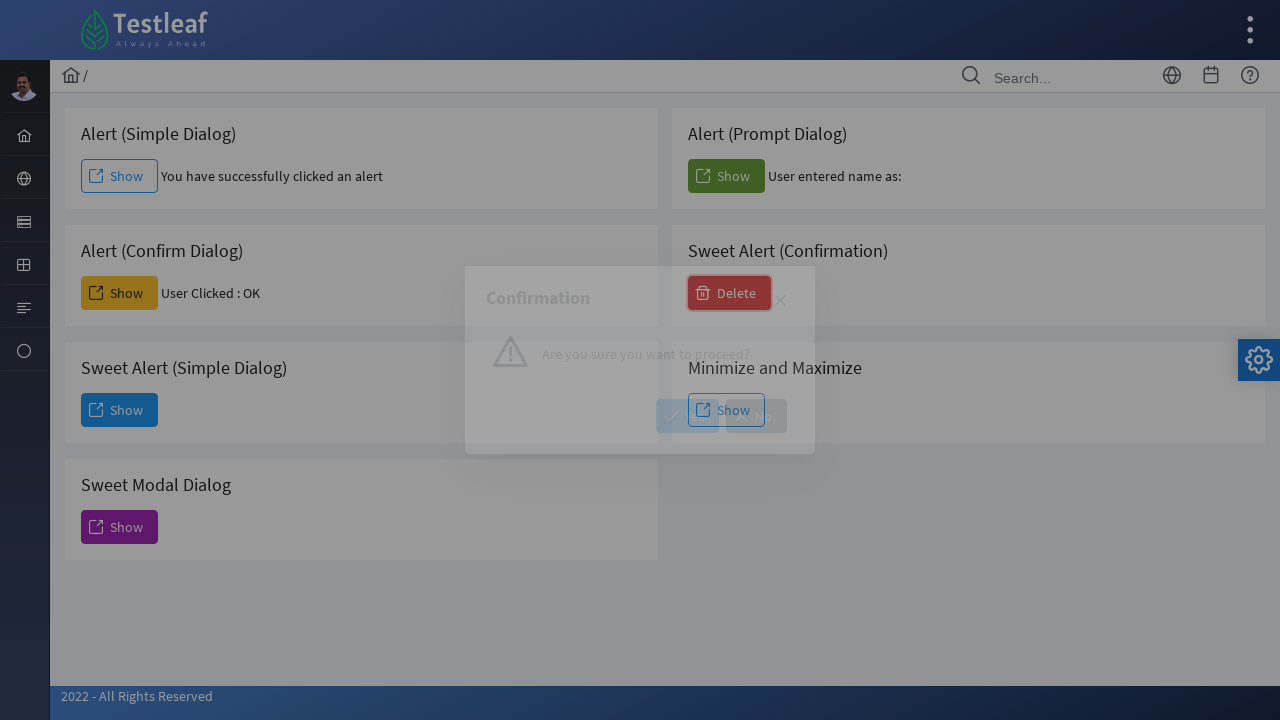

Clicked No button to cancel deletion at (756, 416) on xpath=//span[contains(text(),'No')]
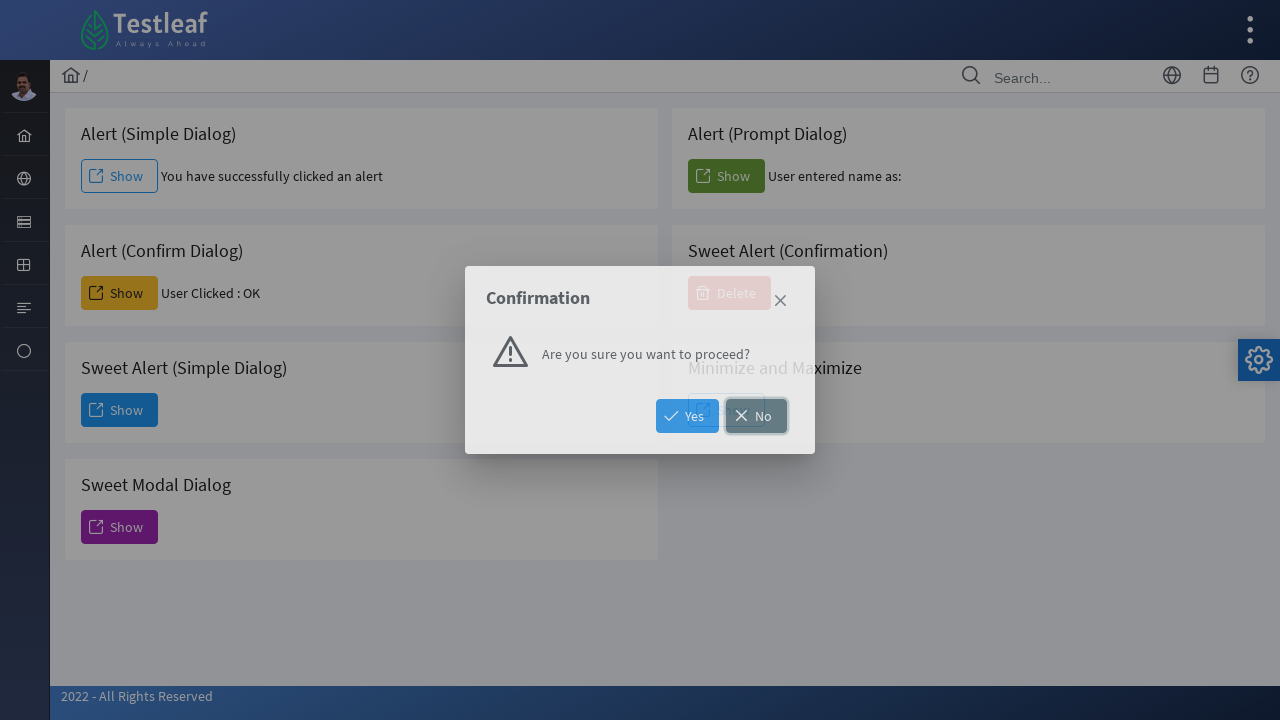

Clicked Show button for minimize/maximize sweet alert at (726, 410) on xpath=//h5[contains(text(),'Minimize and ')]/following::span[2]
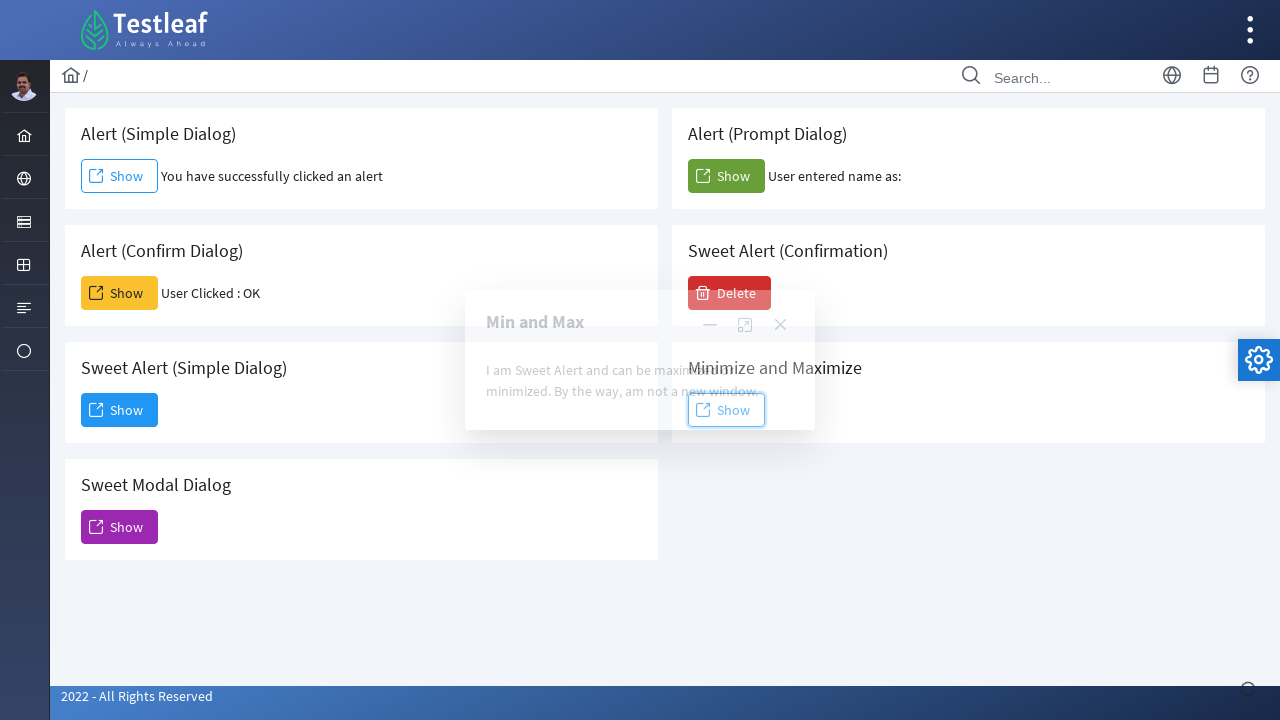

Closed minimize/maximize sweet alert at (780, 325) on xpath=//span[contains(text(),'Min and Max')]/following::a
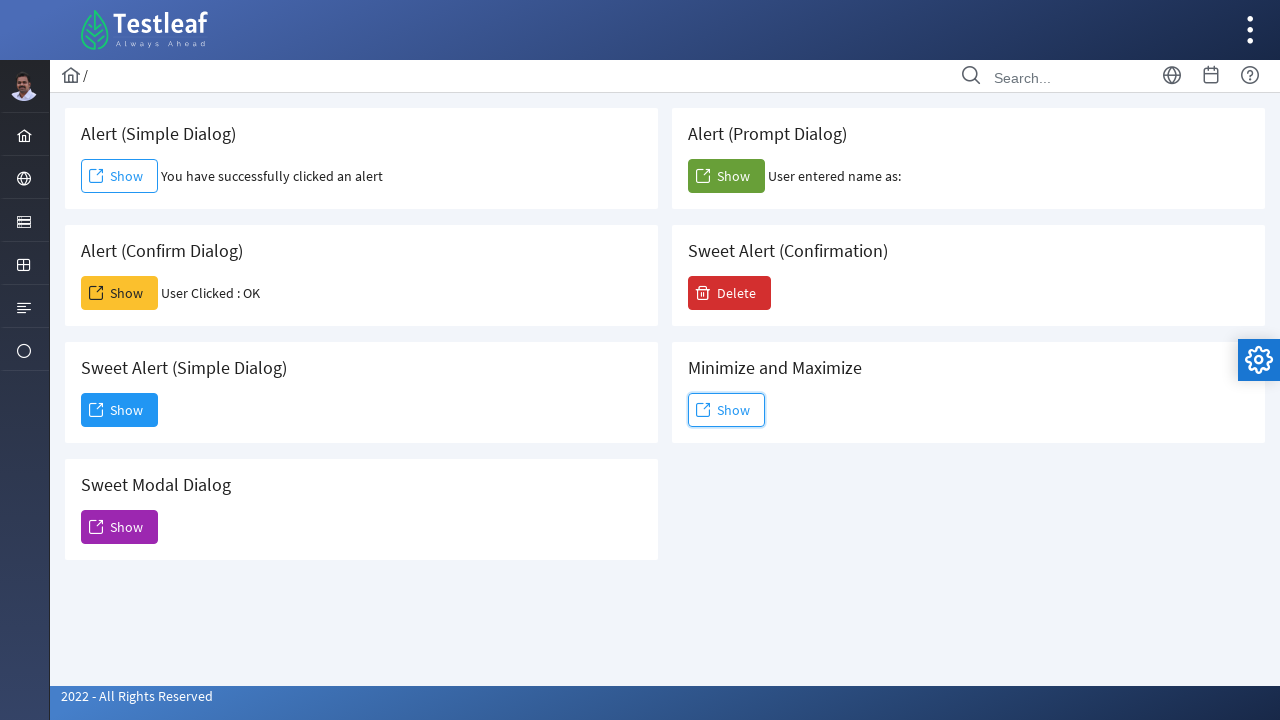

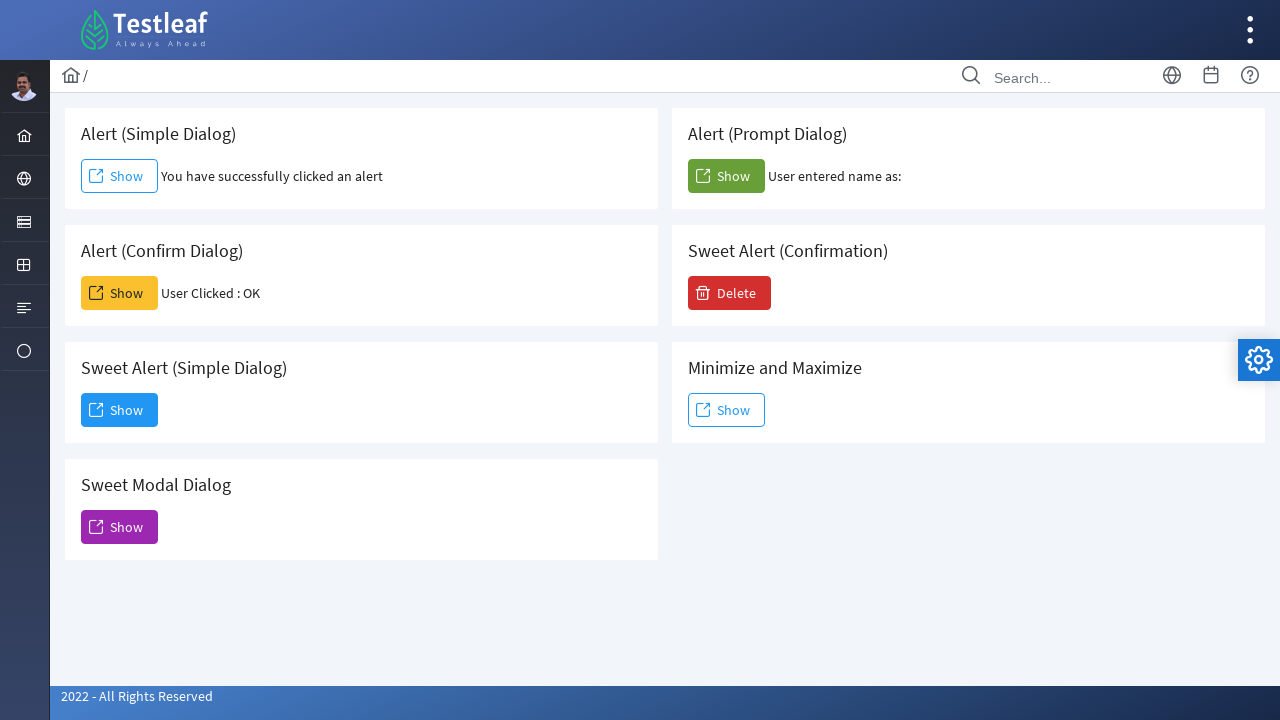